Clicks the "Get started" link on the Playwright website and verifies that the Installation heading is visible on the resulting page

Starting URL: https://playwright.dev/

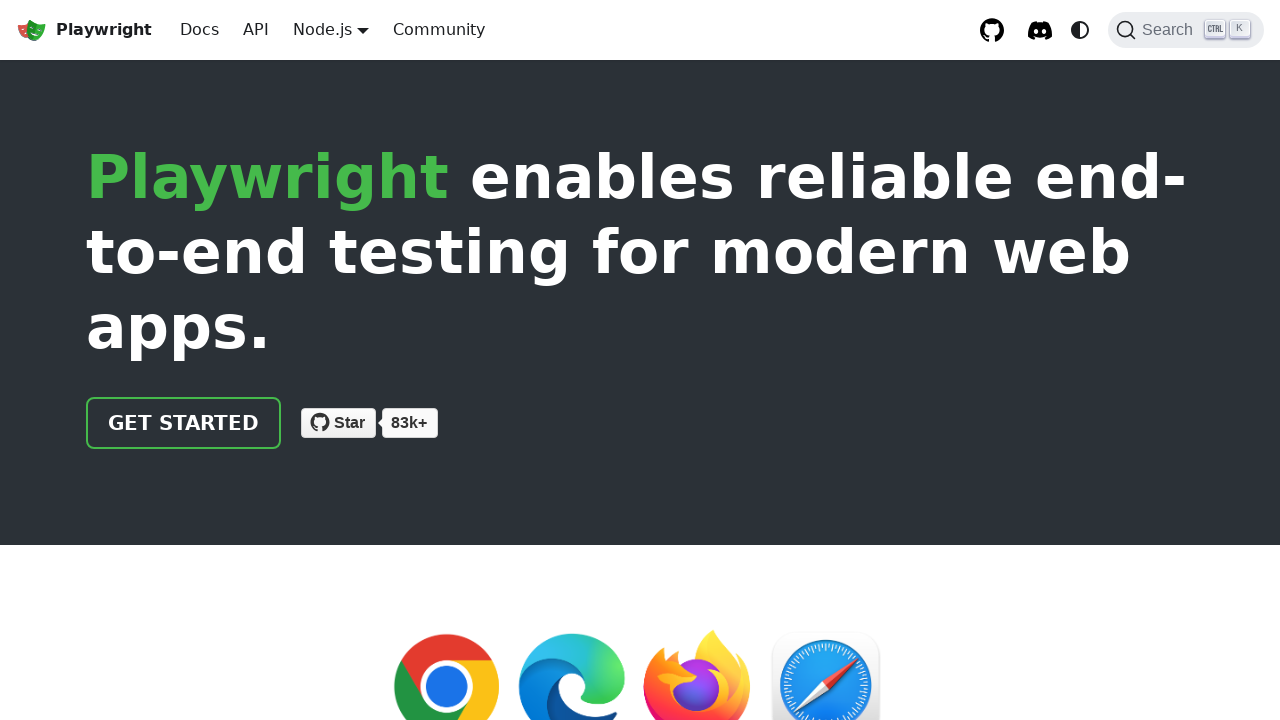

Clicked the 'Get started' link in navigation at (184, 423) on internal:role=link[name="Get started"i]
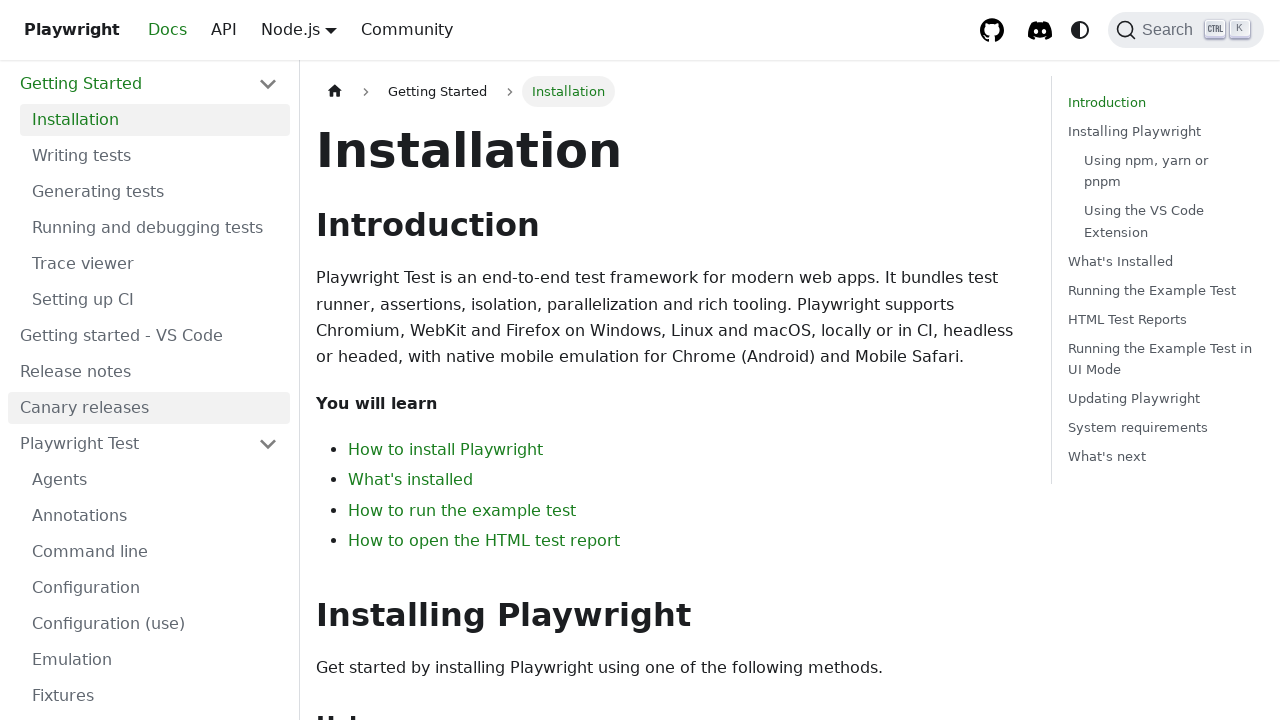

Verified that the Installation heading is visible on the page
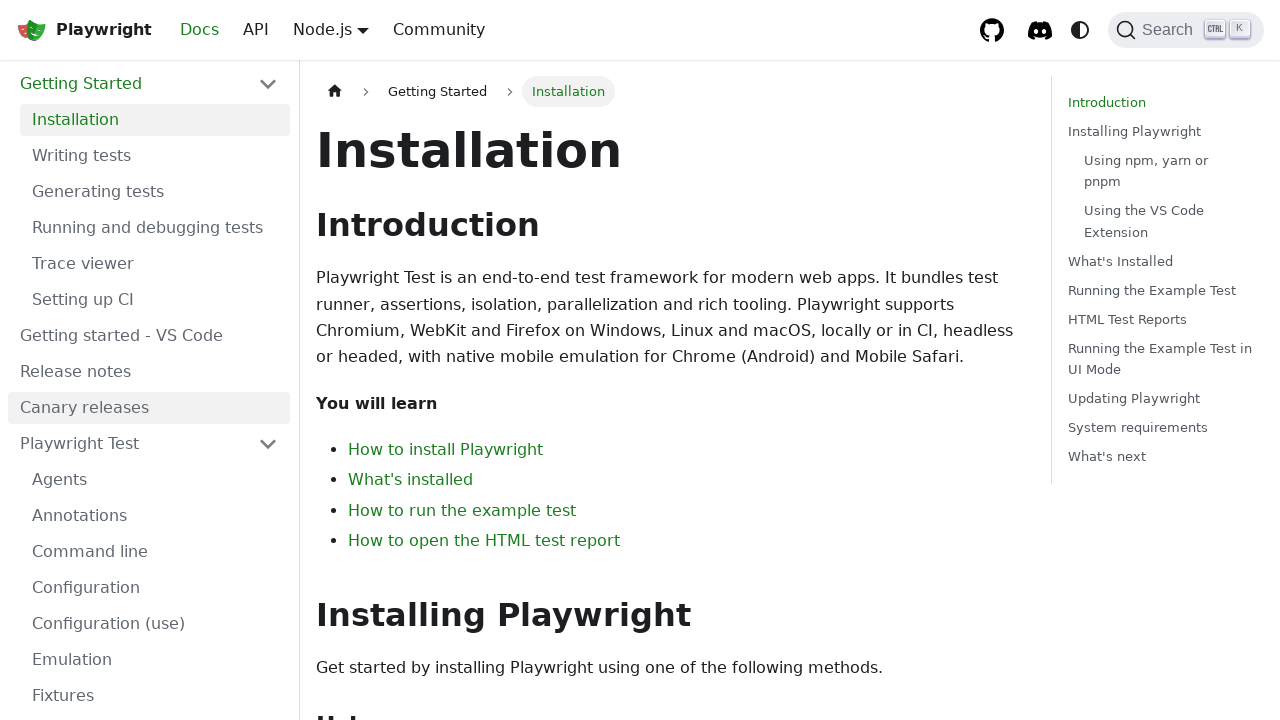

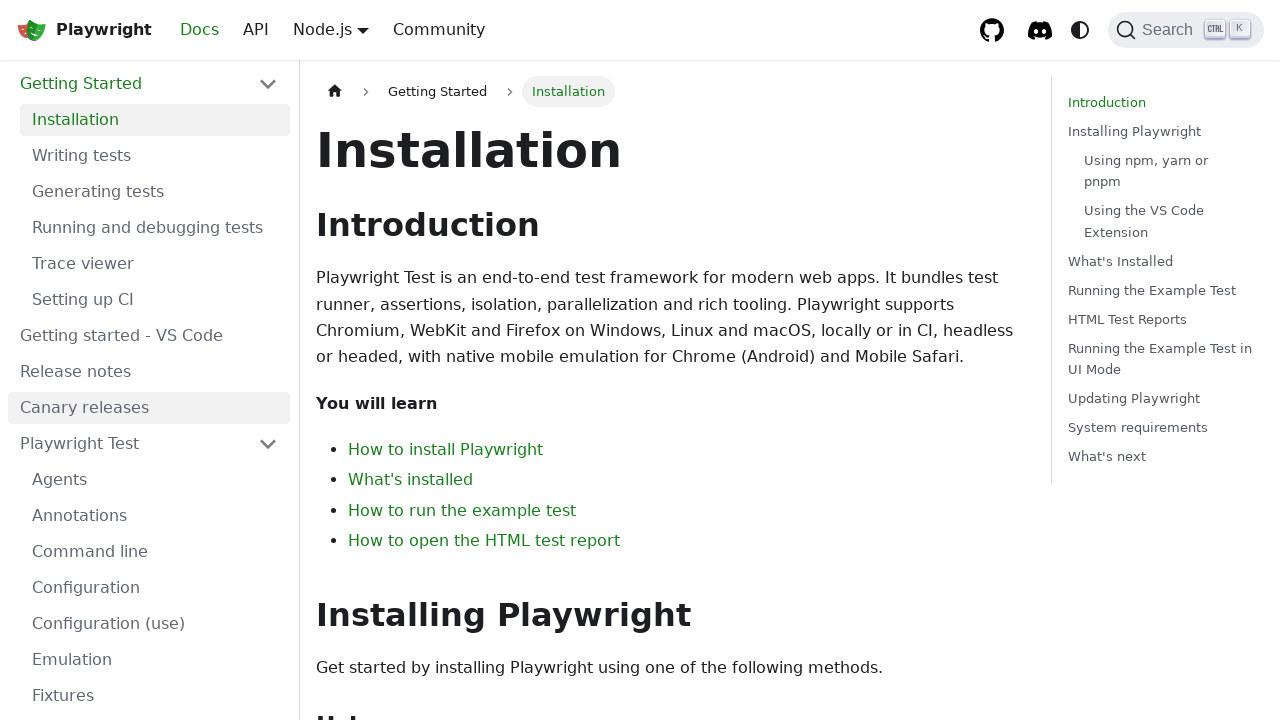